Navigates to Rahul Shetty Academy homepage, then navigates to the courses page and verifies the page loads successfully by checking the title and URL are accessible.

Starting URL: https://rahulshettyacademy.com/

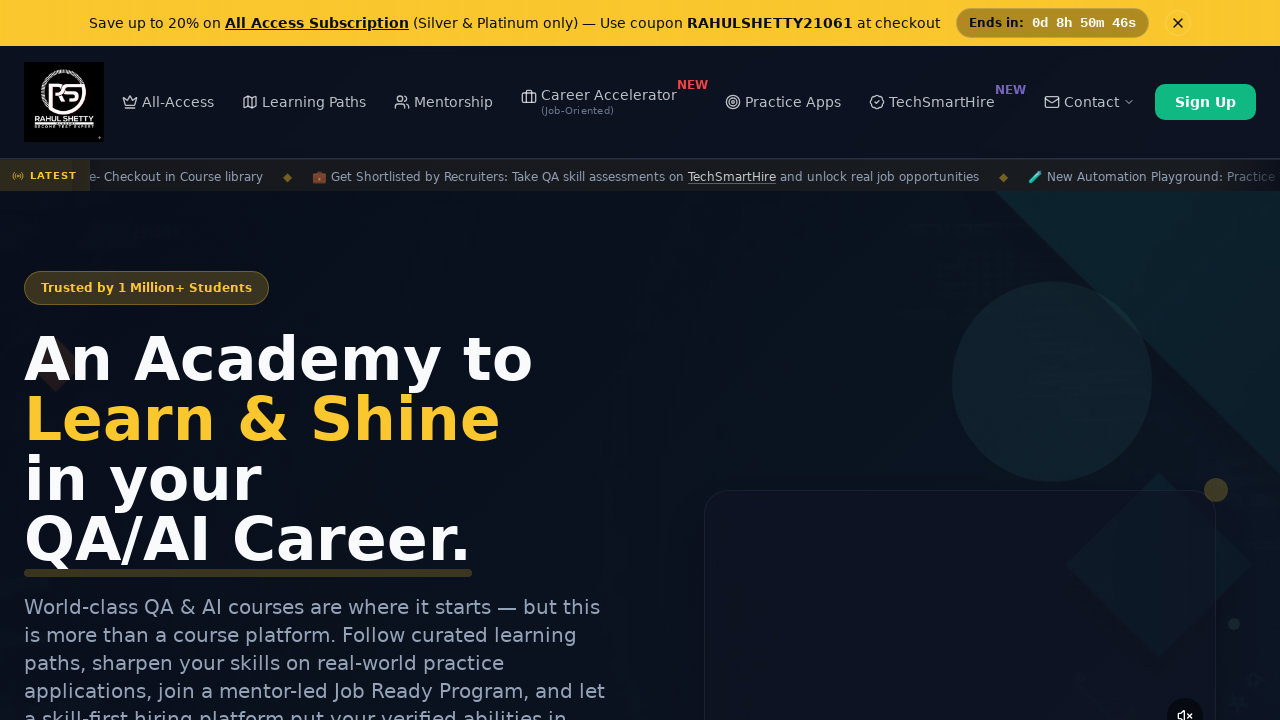

Navigated to courses page at https://courses.rahulshettyacademy.com/courses
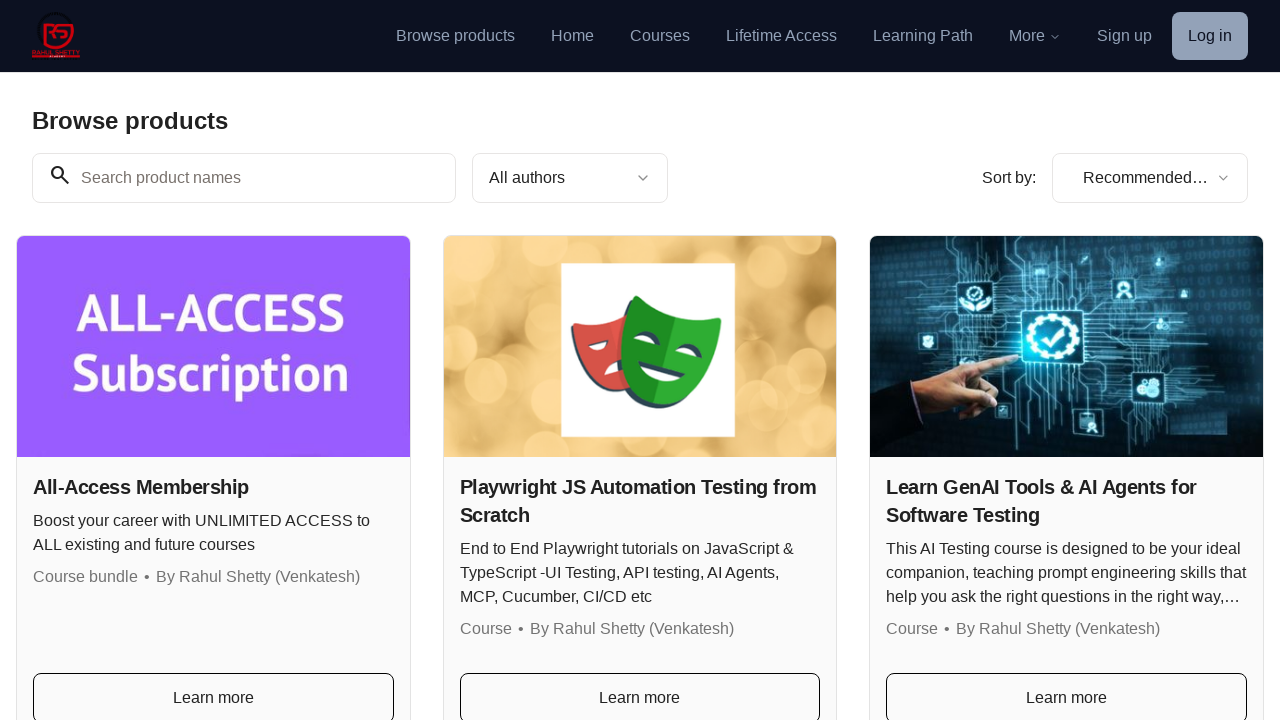

Page loaded successfully (domcontentloaded state)
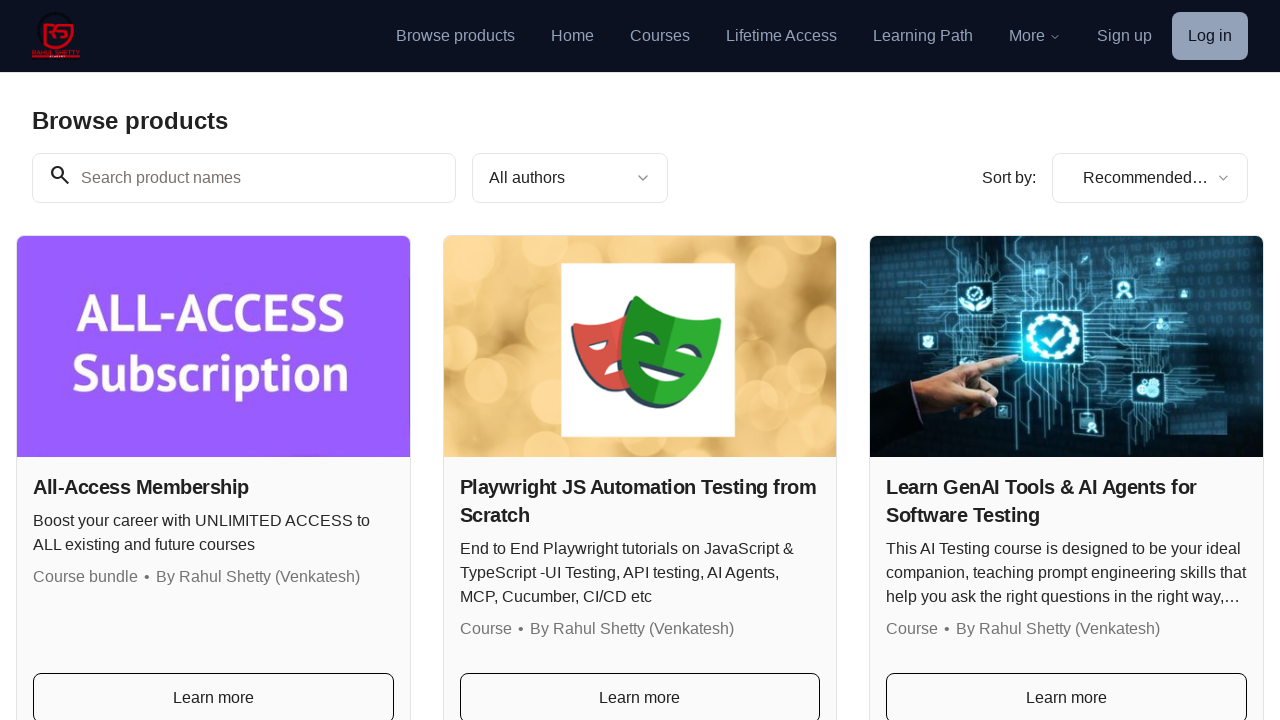

Retrieved page title: Rahul Shetty Academy
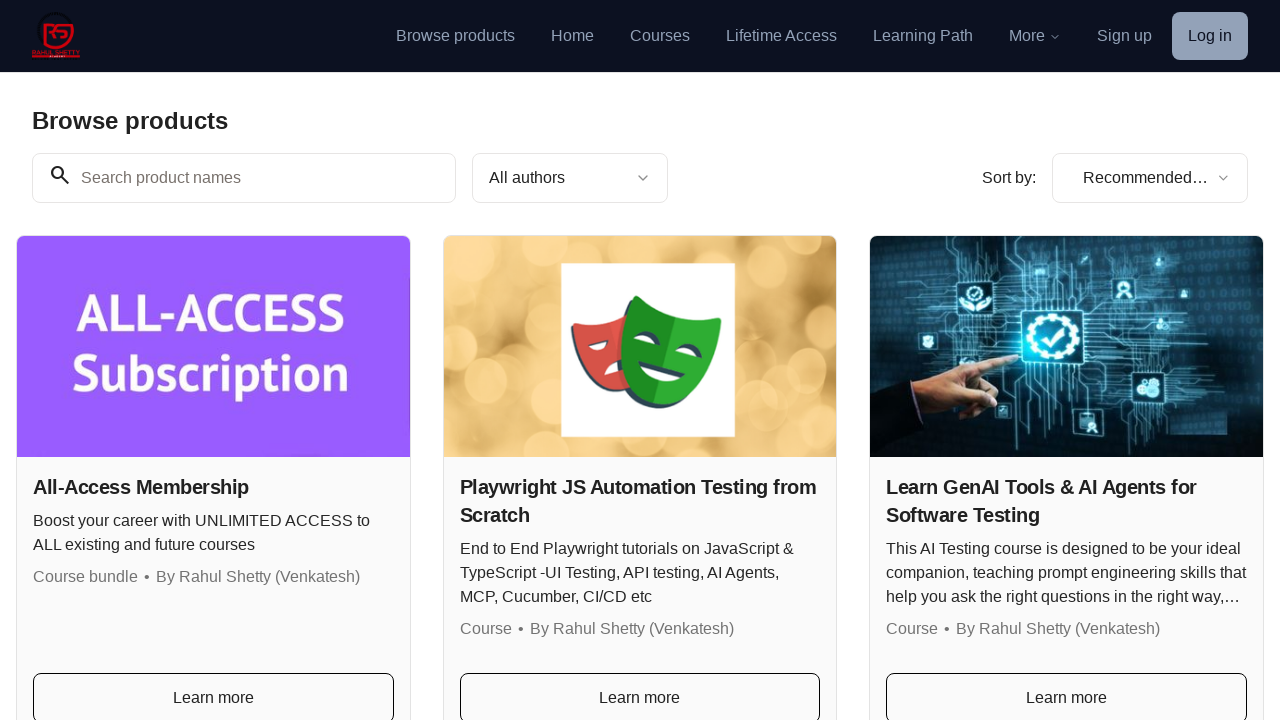

Retrieved page URL: https://courses.rahulshettyacademy.com/l/products?sortKey=recommended&sortDirection=asc&page=1
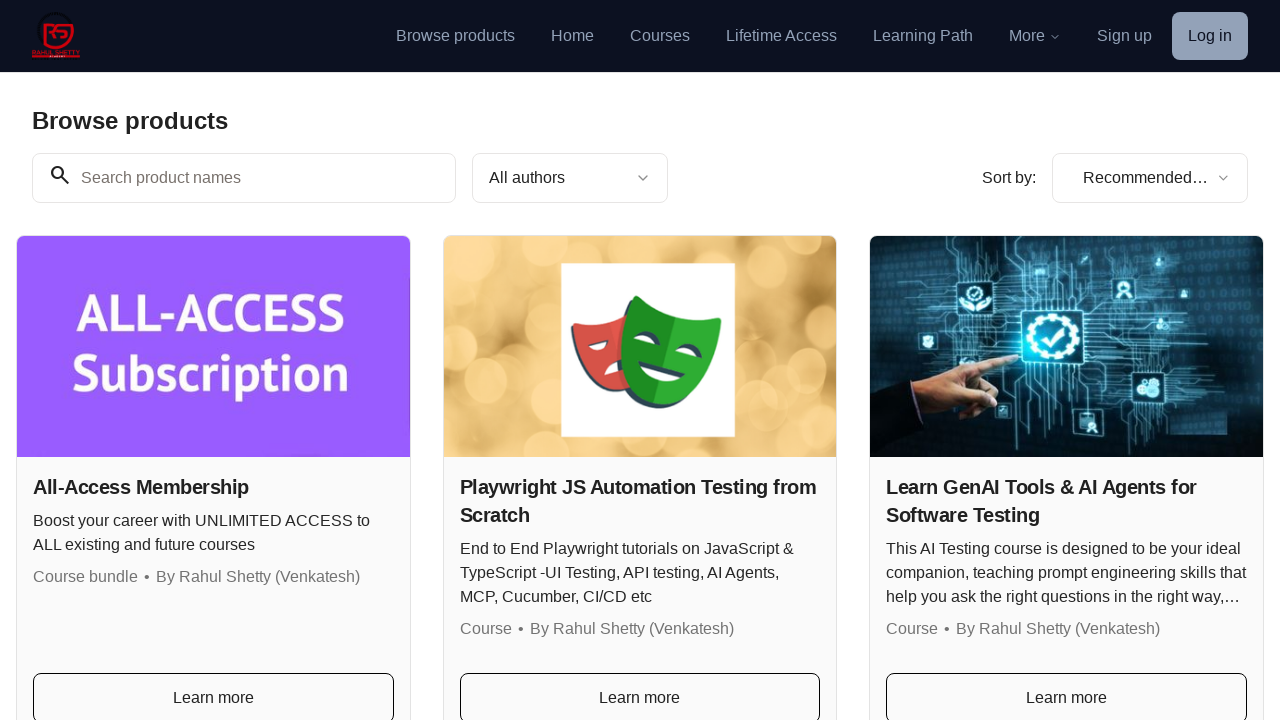

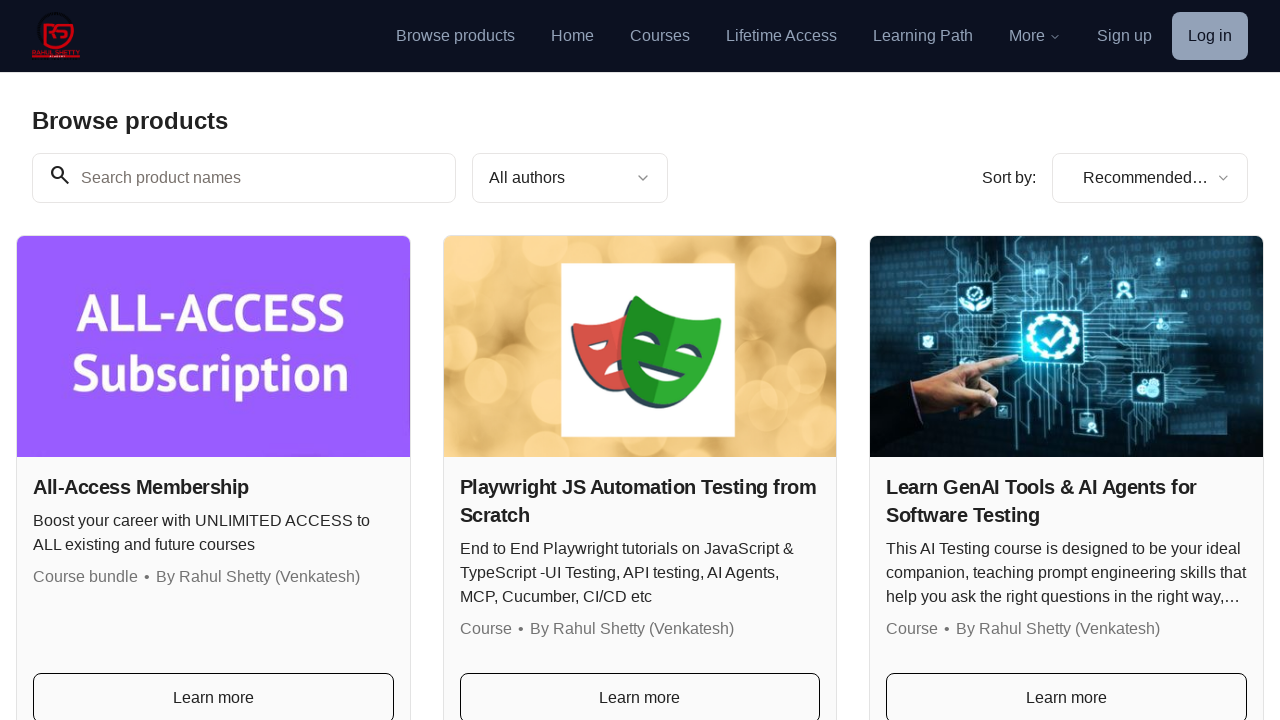